Navigates to Axis Bank homepage and waits for the page to load. This is a basic navigation test that verifies the page is accessible.

Starting URL: https://www.axisbank.com/

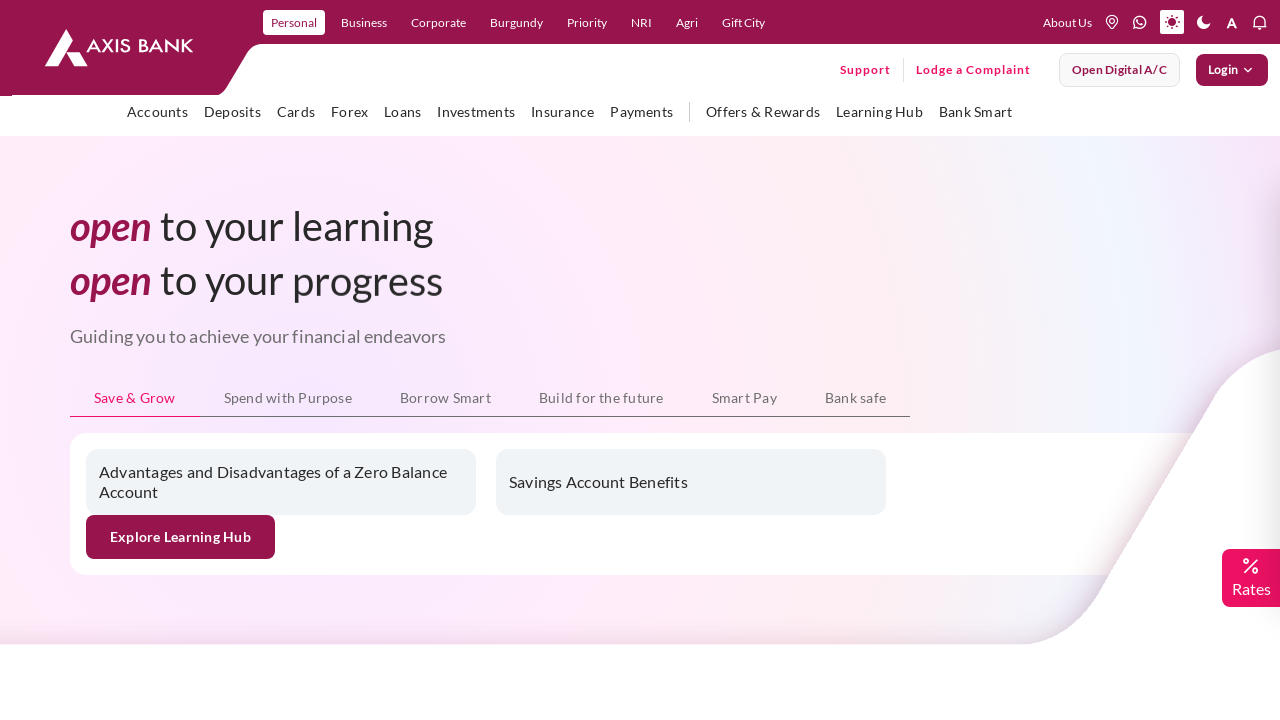

Waited for page DOM content to load
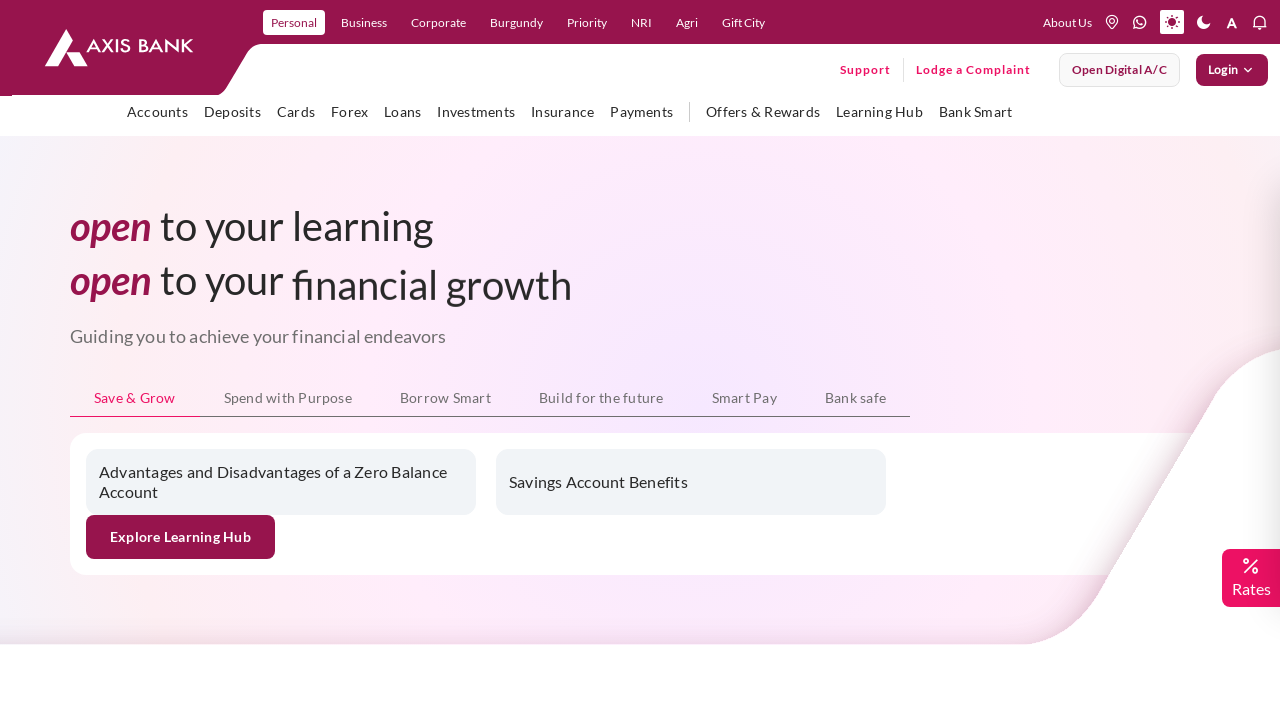

Verified page body element is present
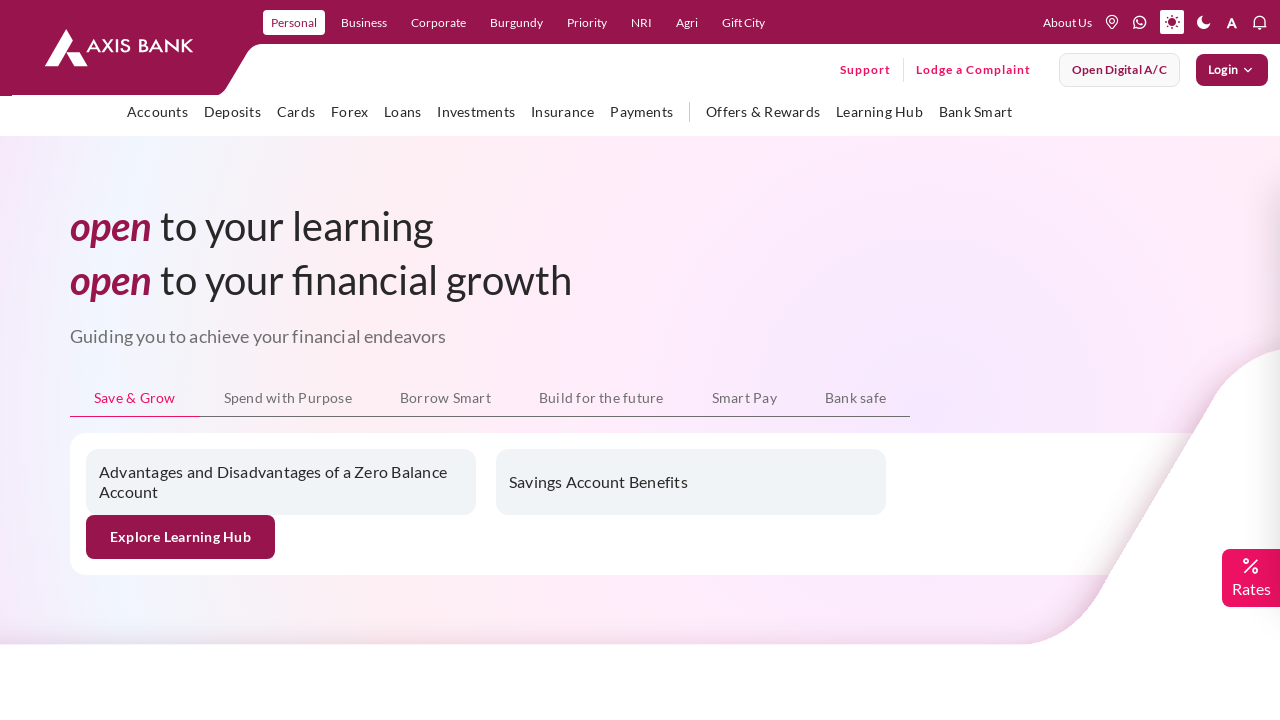

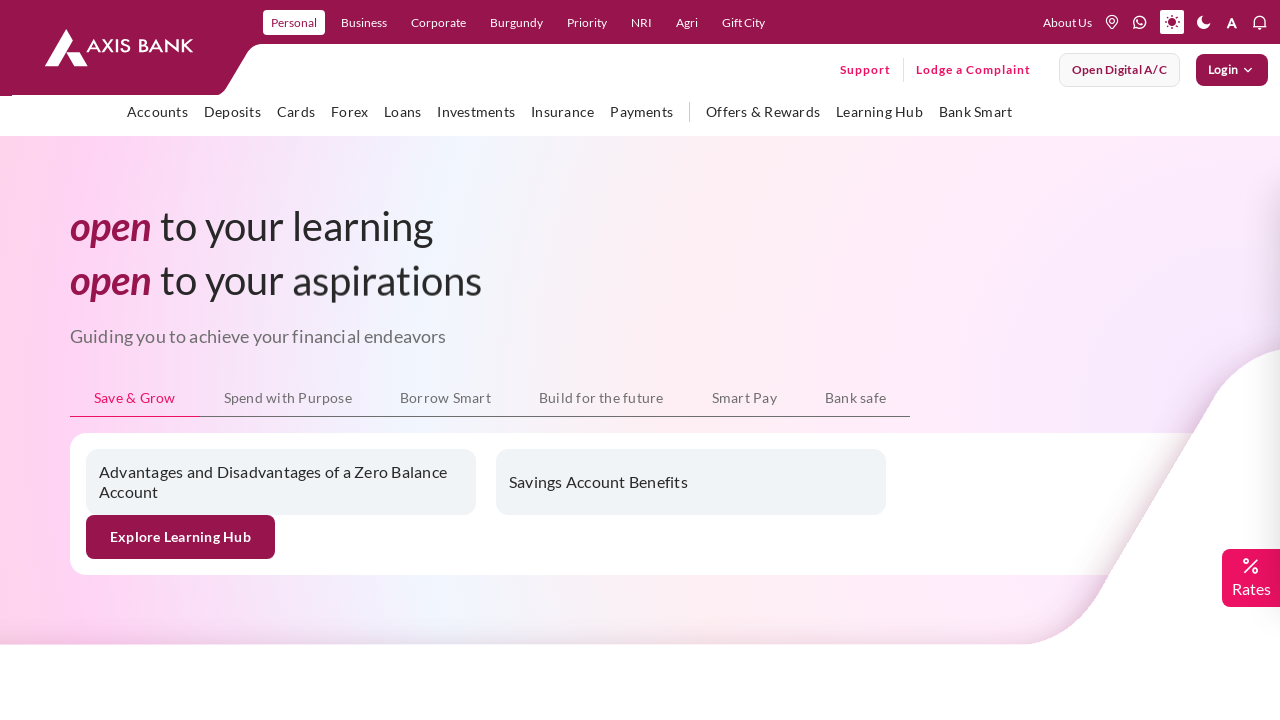